Tests various checkbox interactions including basic checkboxes, notification verification, tri-state checkbox, toggle switch, and multi-select checkbox menu

Starting URL: https://leafground.com/checkbox.xhtml

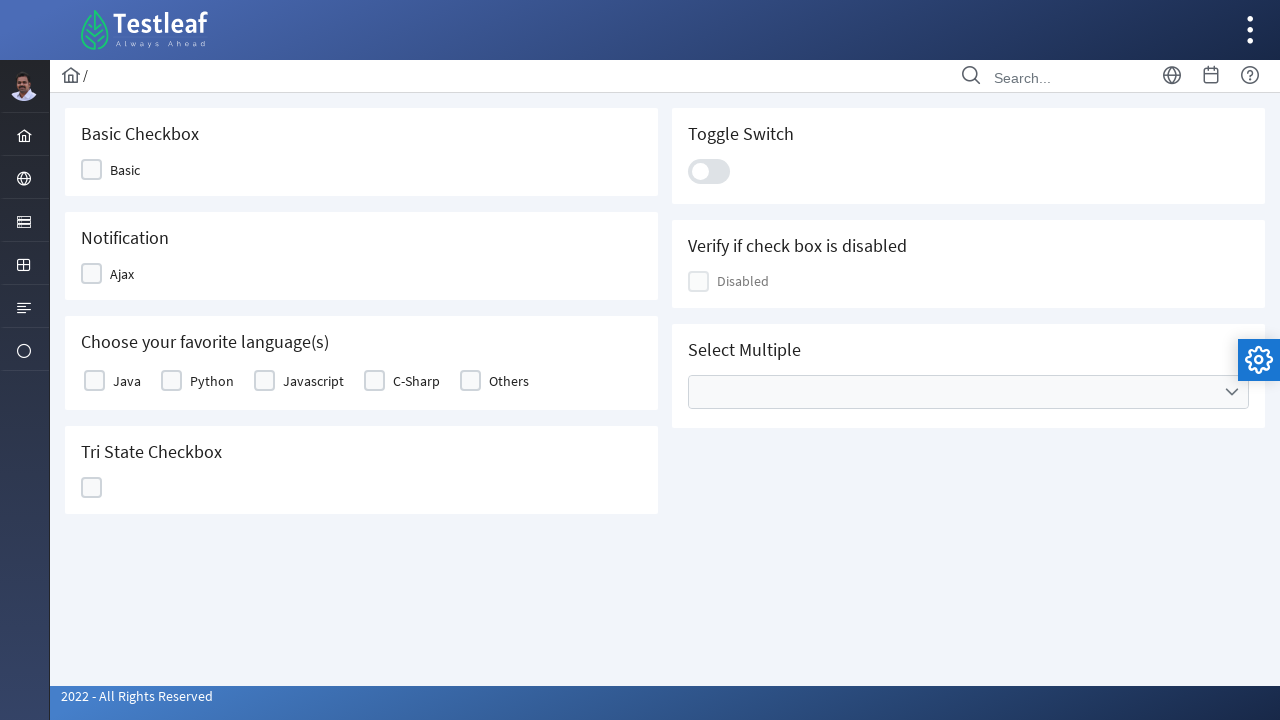

Clicked Basic checkbox at (125, 170) on xpath=//span[text()='Basic']
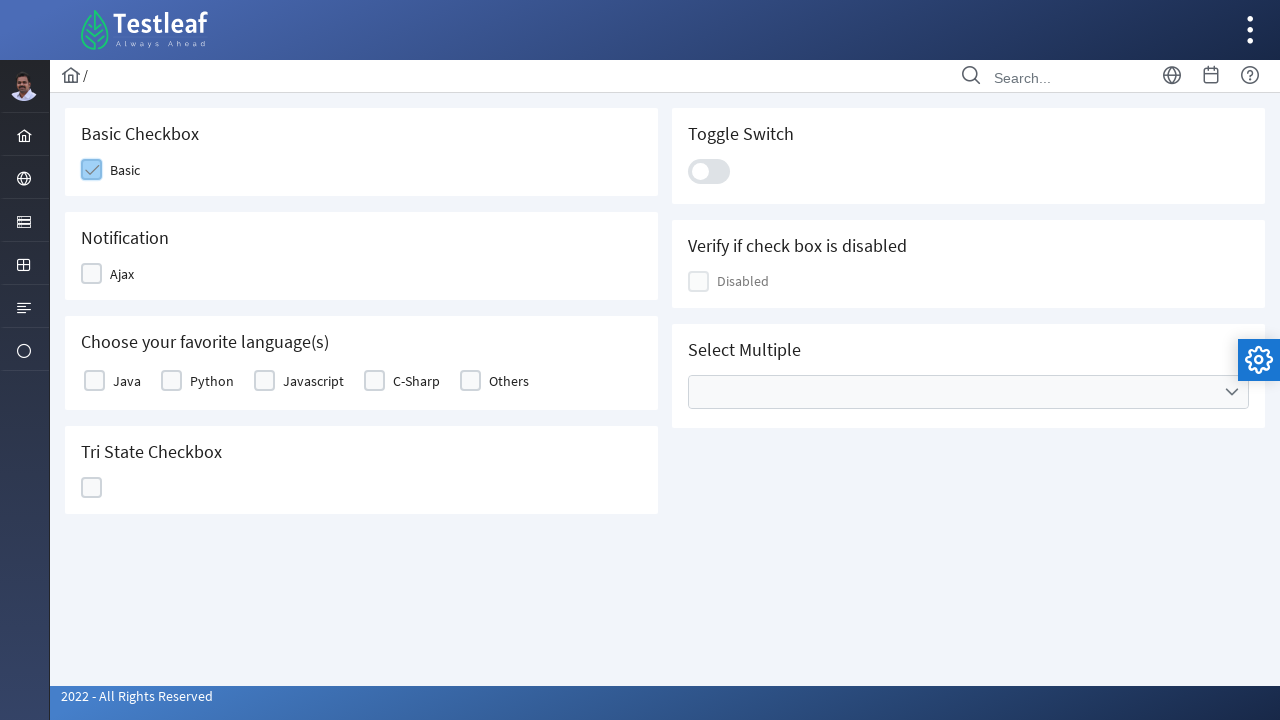

Clicked Ajax checkbox at (122, 274) on xpath=//span[text()='Ajax']
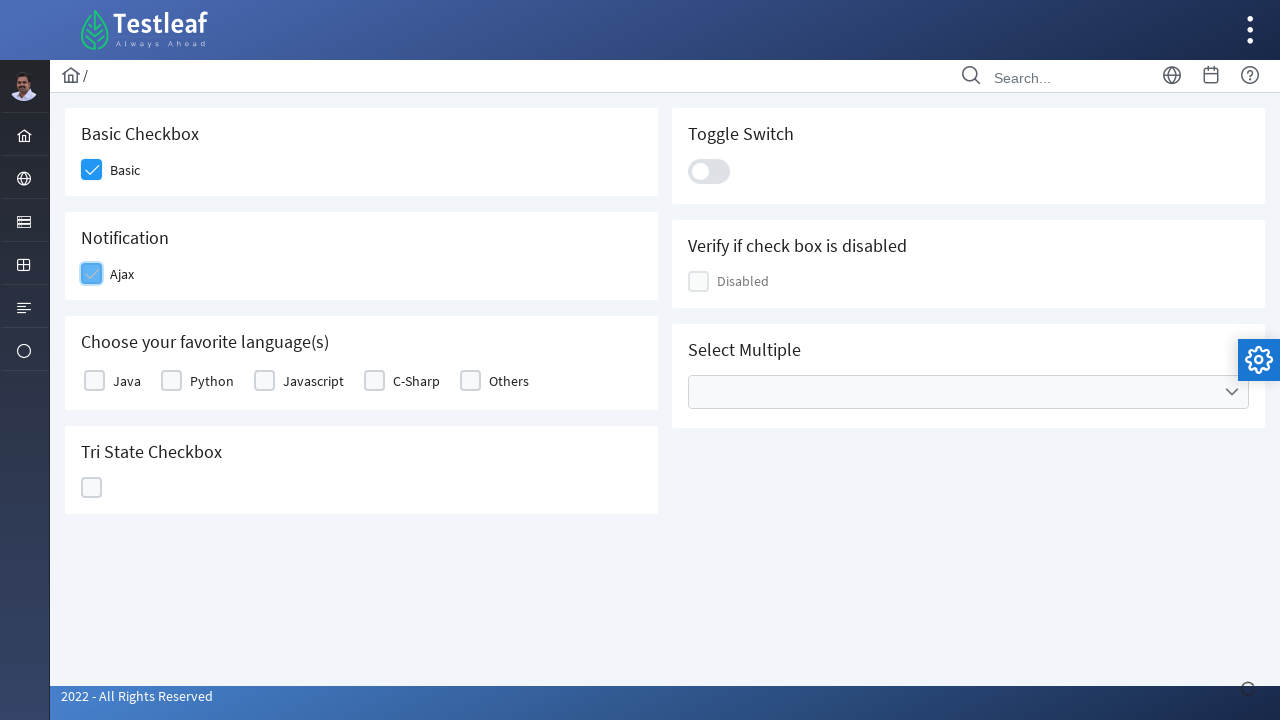

Notification message appeared
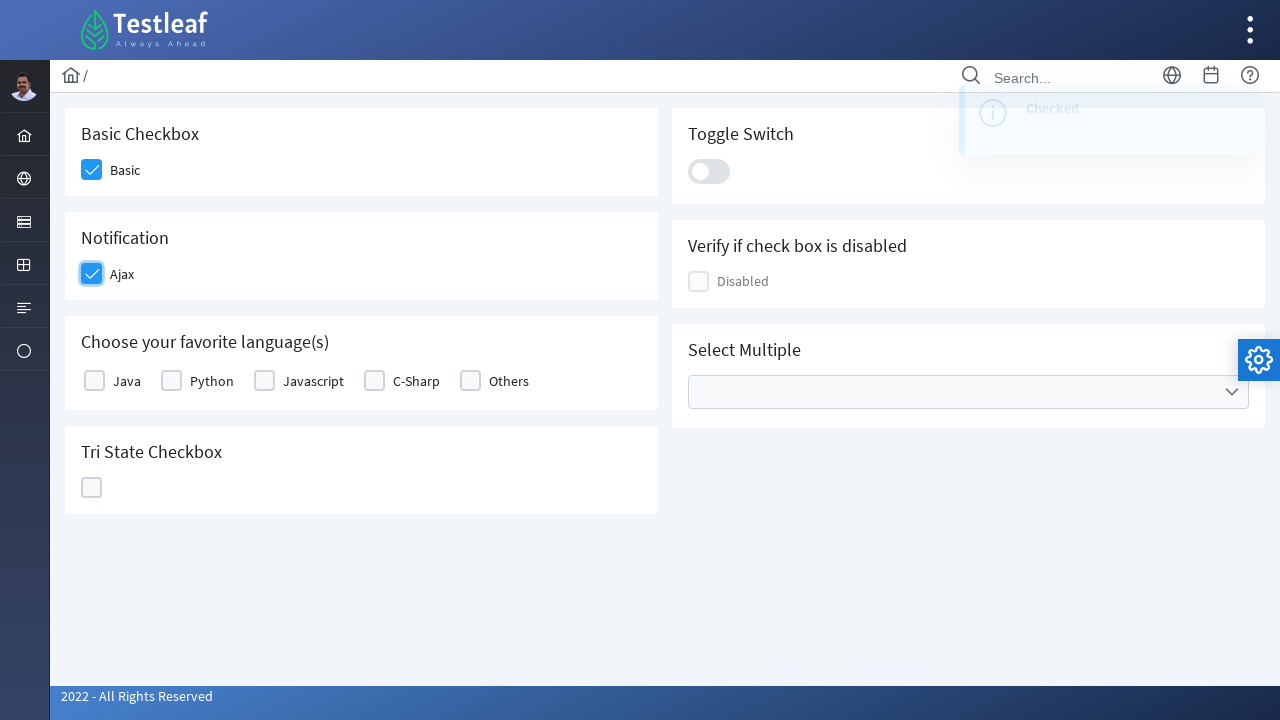

Clicked Java checkbox at (127, 381) on xpath=//label[text()='Java']
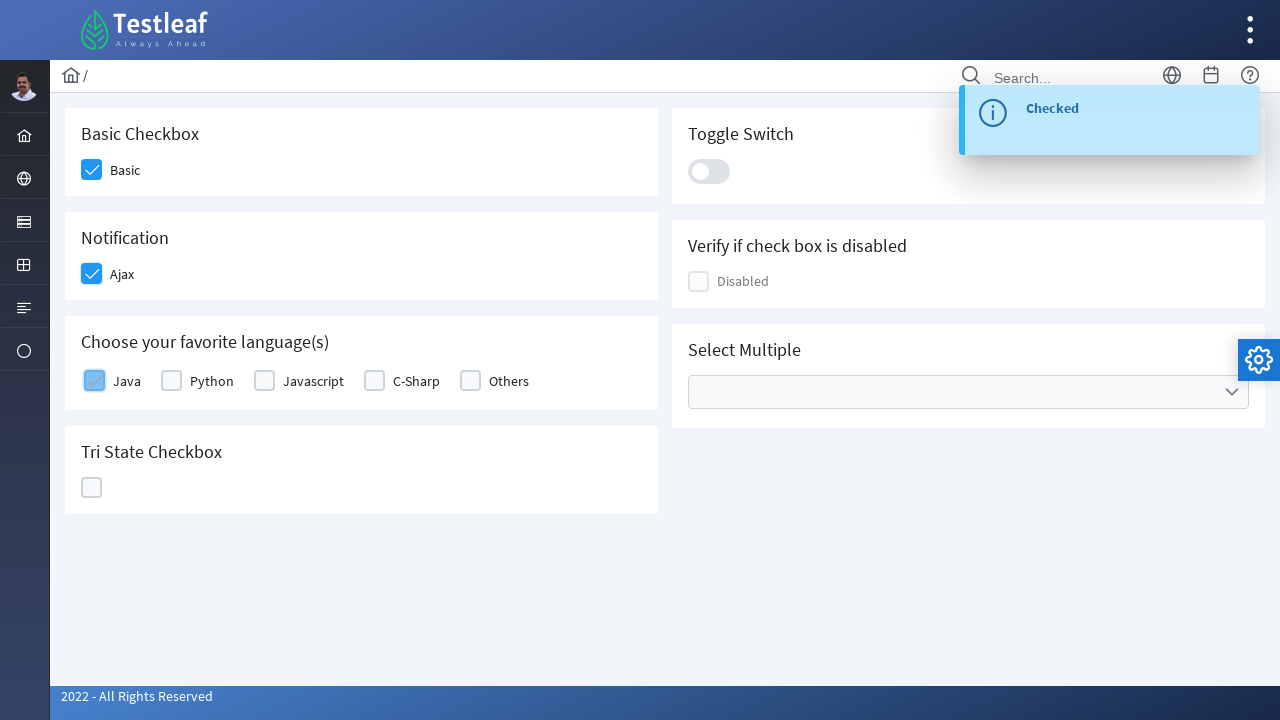

Clicked Python checkbox at (212, 381) on xpath=//label[@for='j_idt87:basic:1']
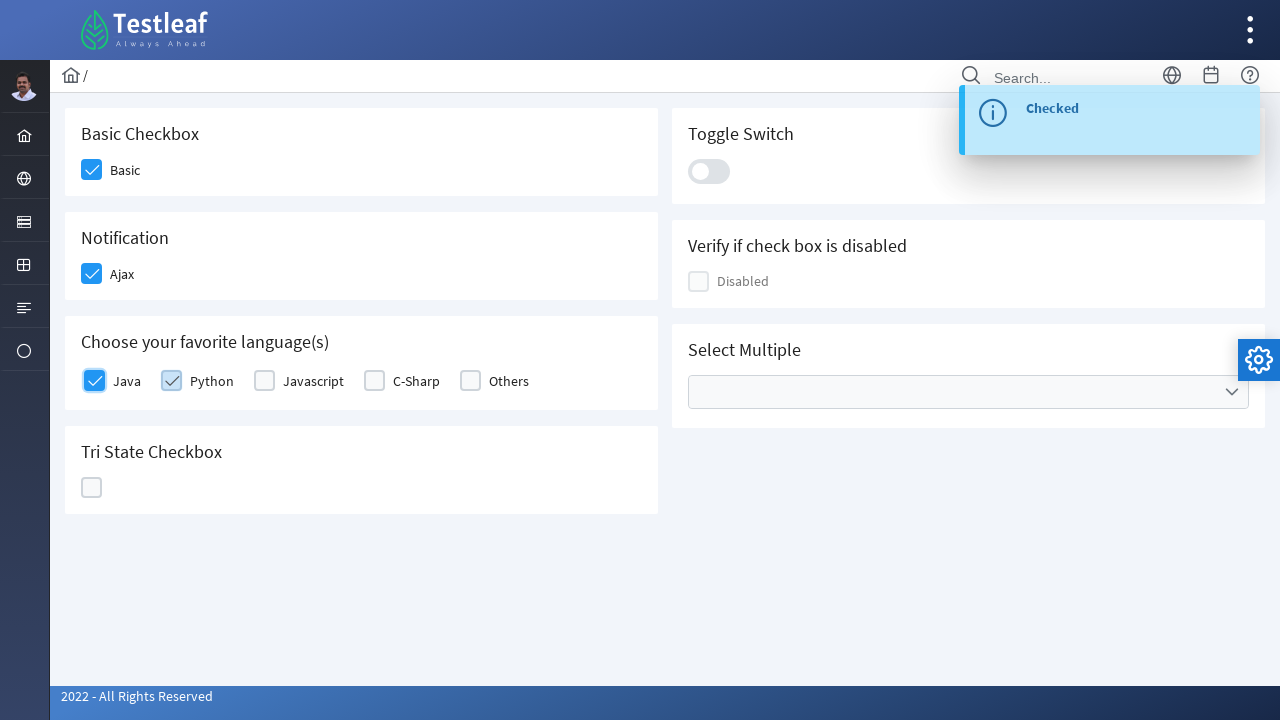

Clicked tri-state checkbox at (92, 488) on //div[@data-iconstates='["","ui-icon ui-icon-check","ui-icon ui-icon-closethick"
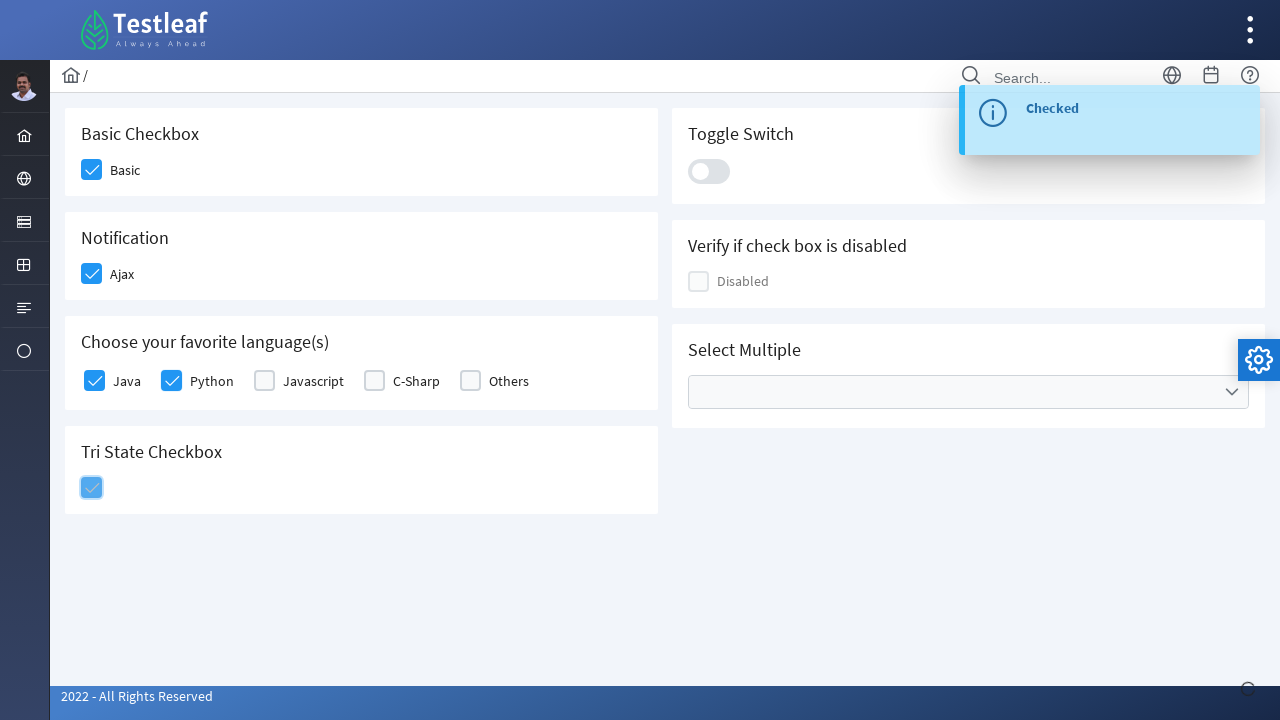

State change message appeared
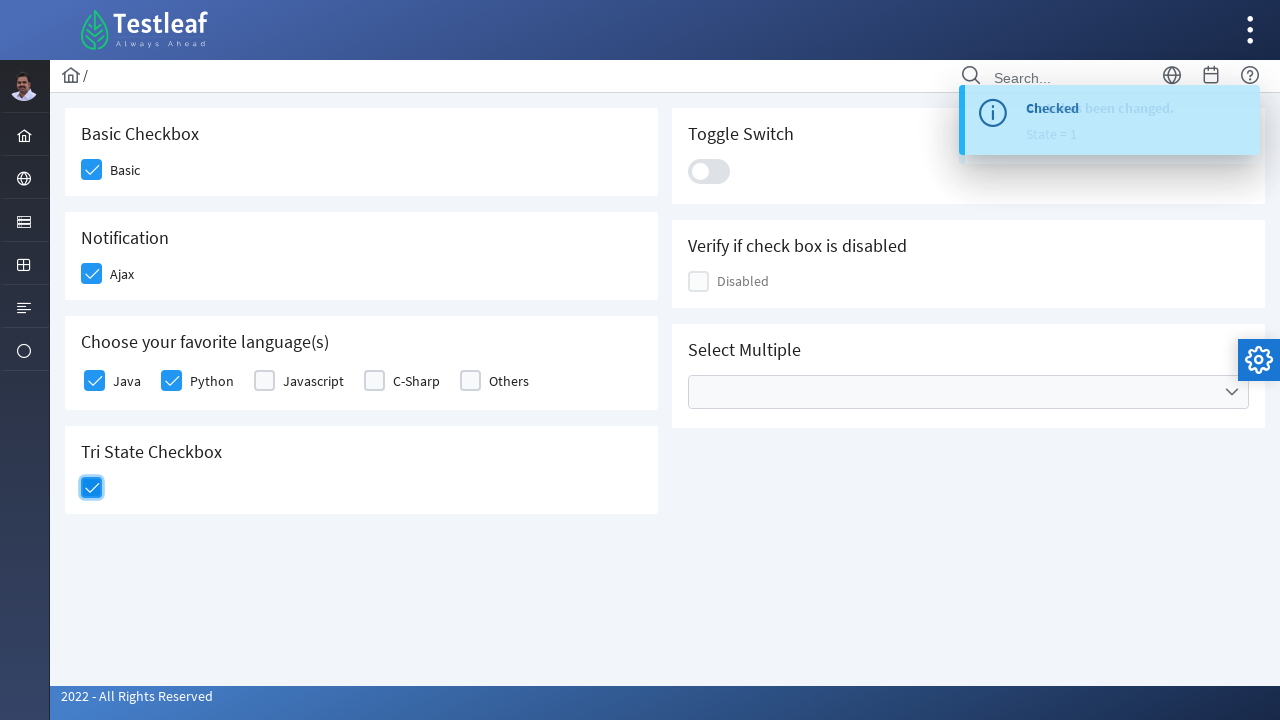

Clicked toggle switch at (709, 171) on xpath=//div[@class='ui-toggleswitch-slider']
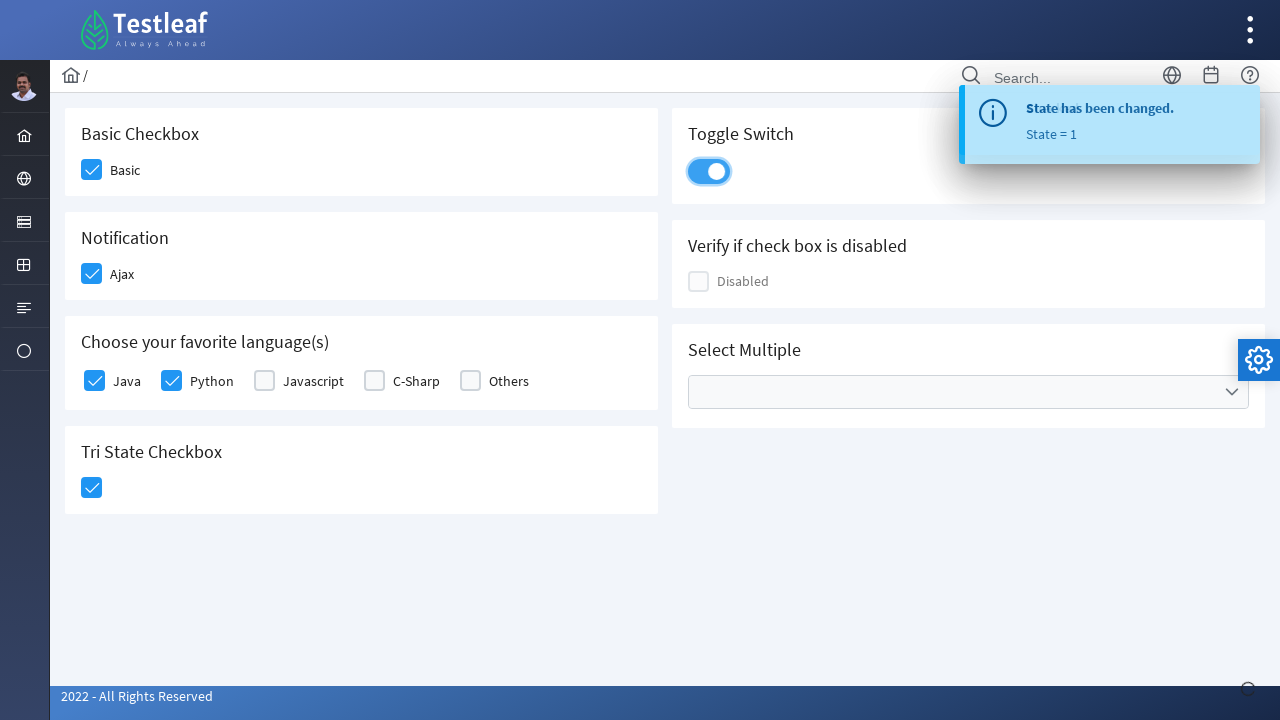

Opened multi-select checkbox menu at (968, 392) on xpath=//ul[contains(@class,'ui-selectcheckboxmenu-multiple-container ui-widget')
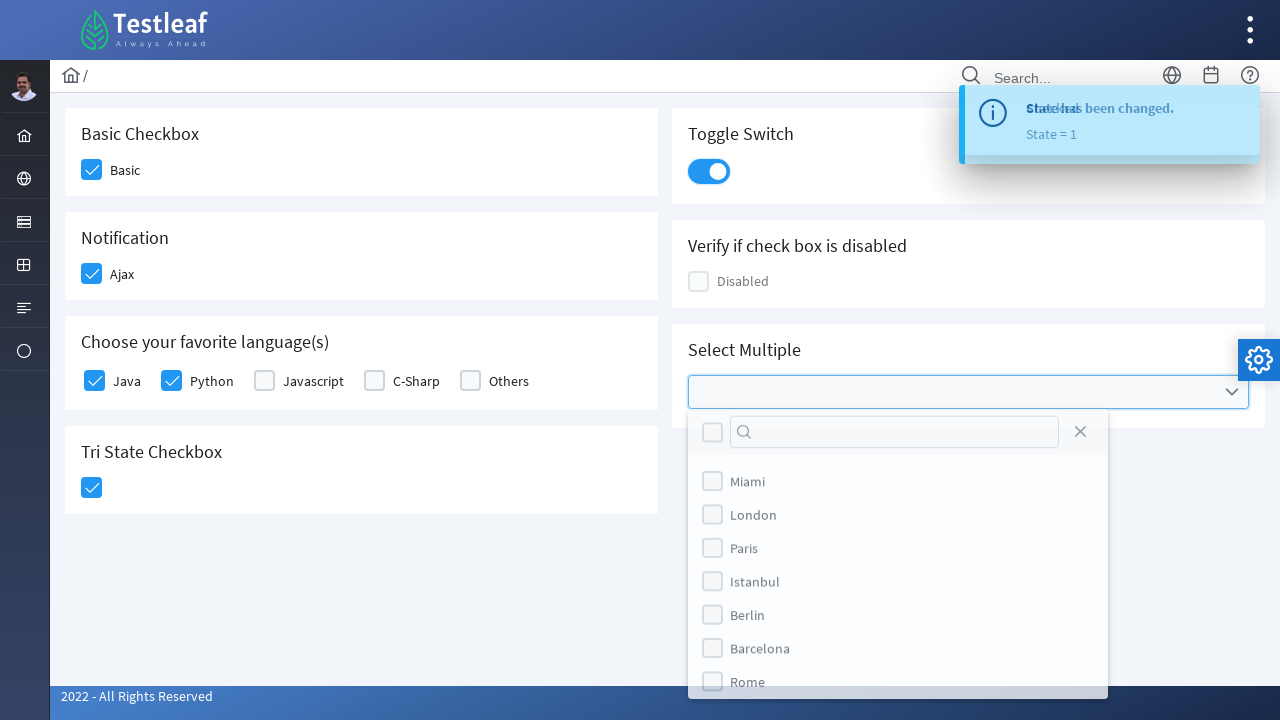

Selected Paris from multi-select menu at (744, 554) on (//label[text()='Paris'])[2]
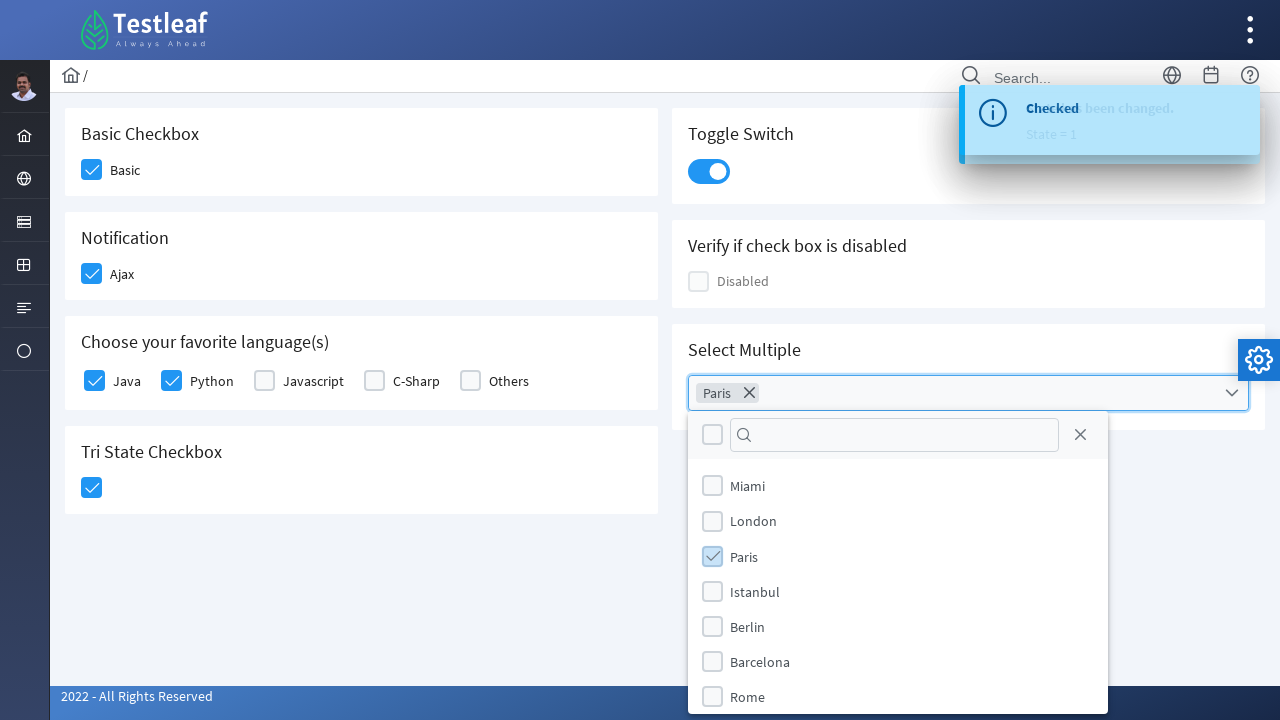

Selected Rome from multi-select menu at (748, 697) on (//label[text()='Rome'])[2]
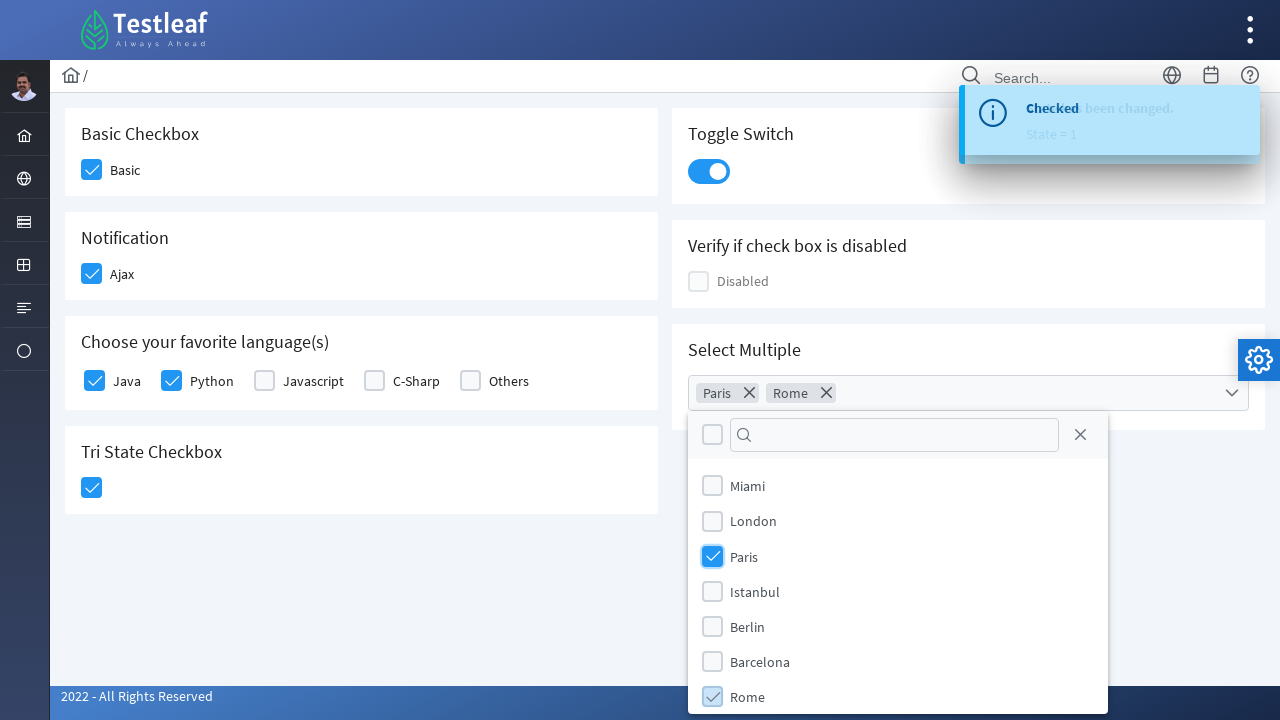

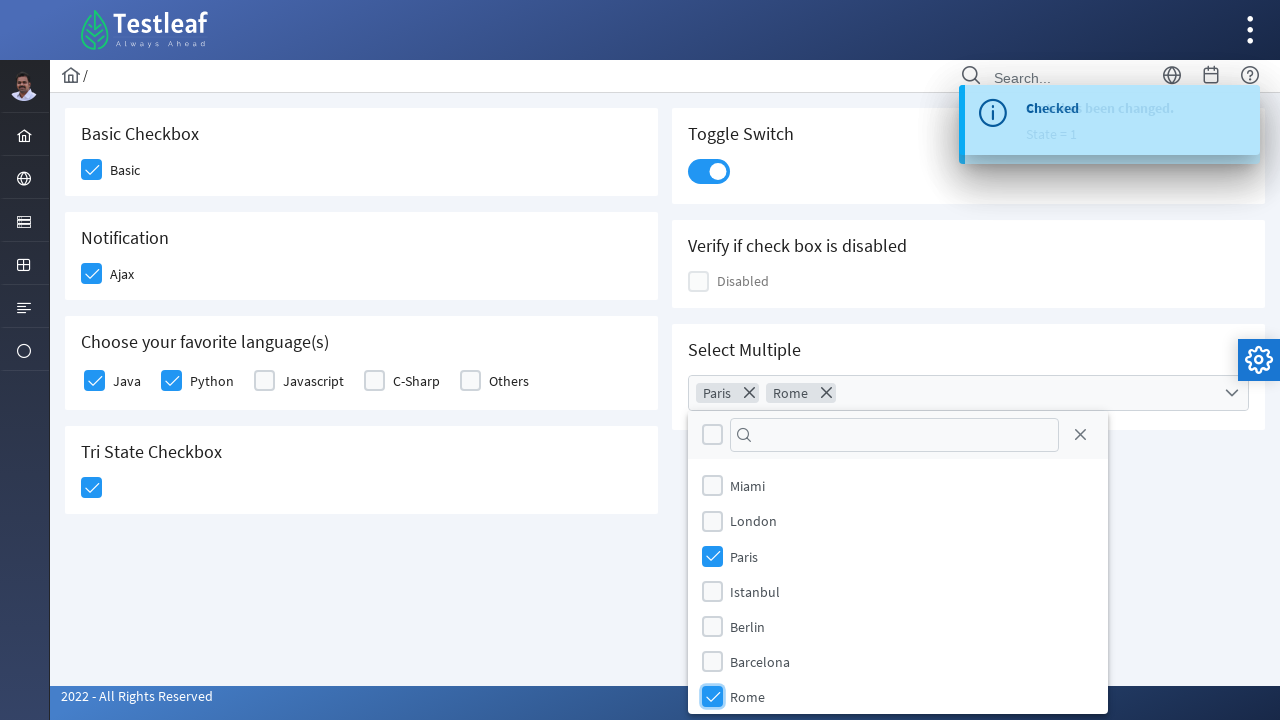